Tests clicking on the cart icon on Target.com's main page

Starting URL: https://www.target.com

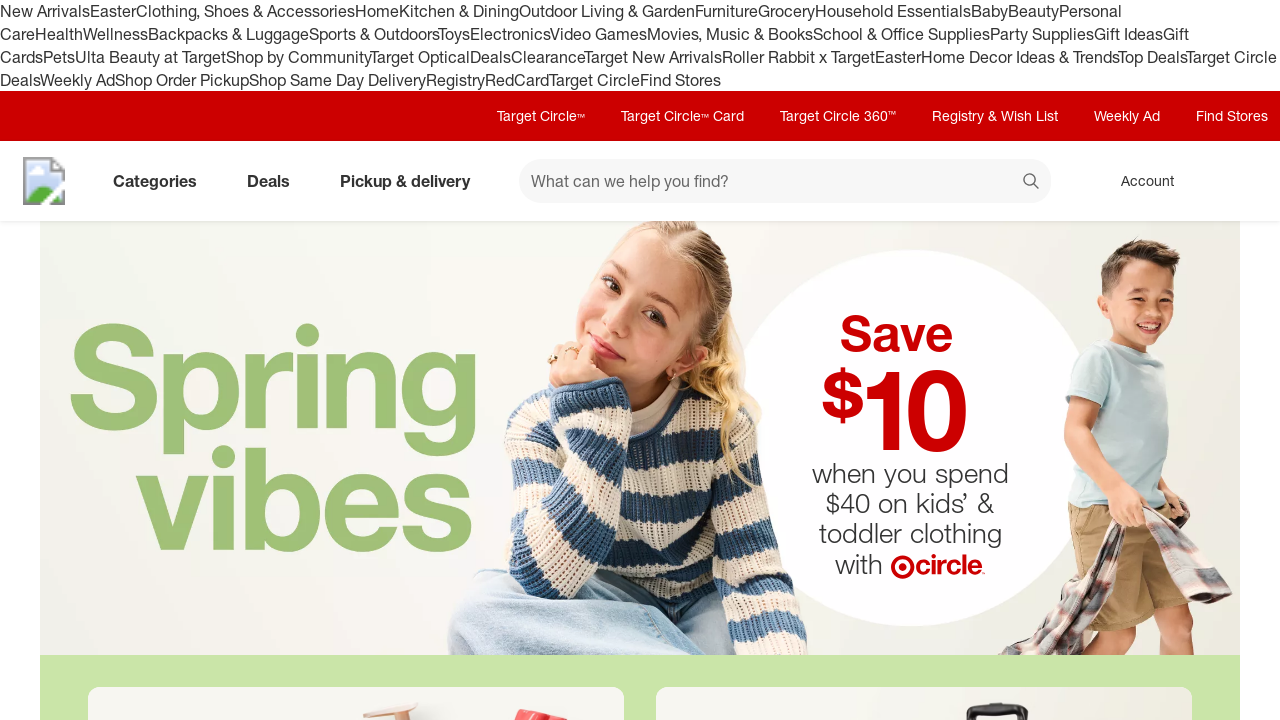

Clicked on cart icon at (1238, 181) on div[data-test*='CartIcon']
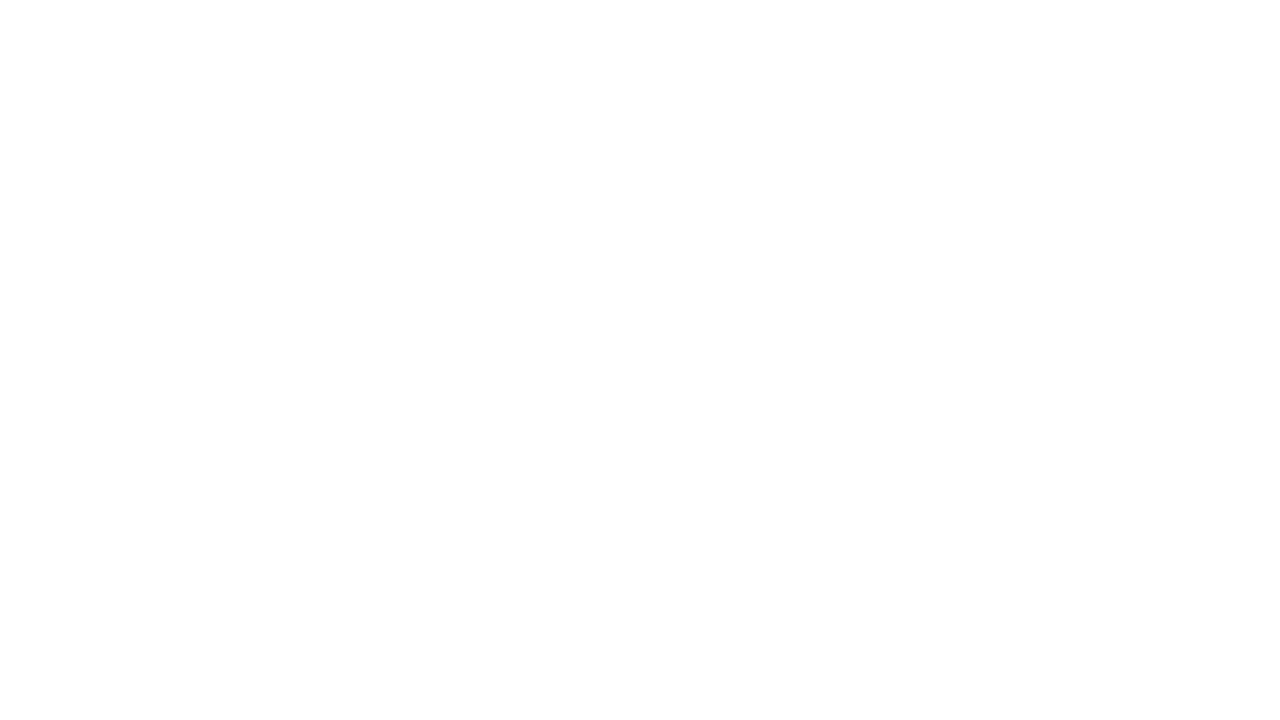

Cart page loaded (networkidle state reached)
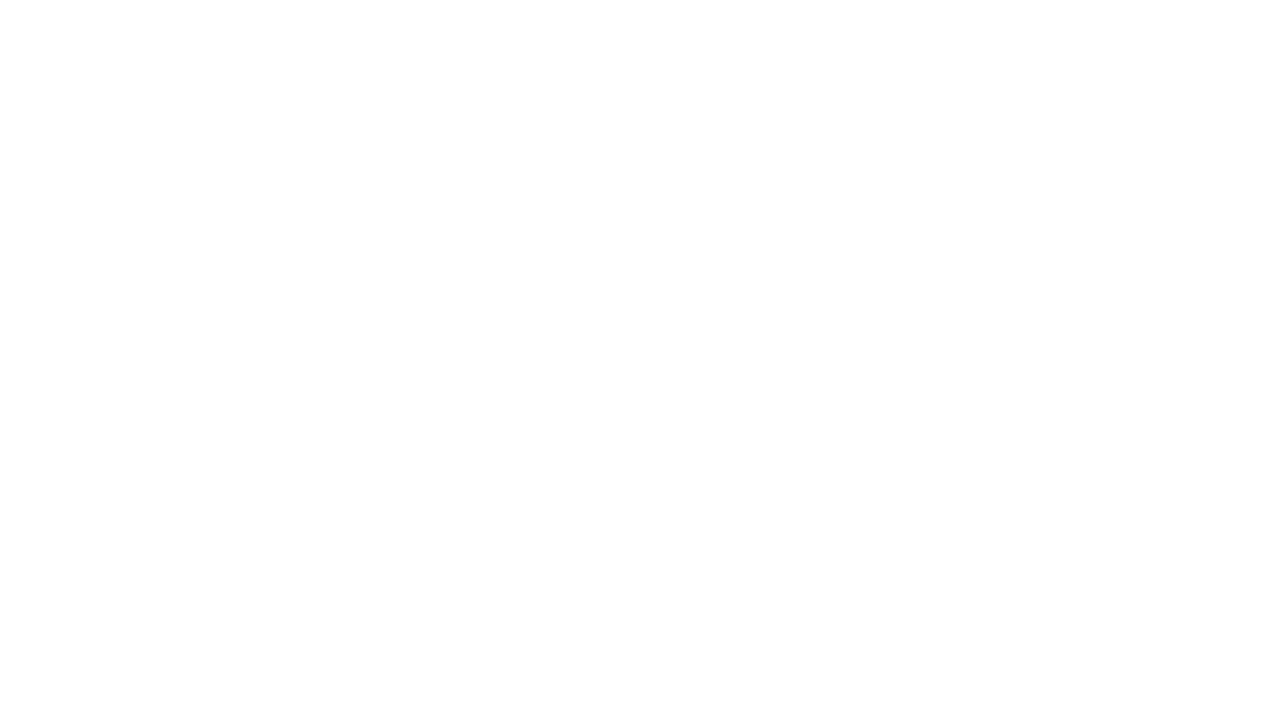

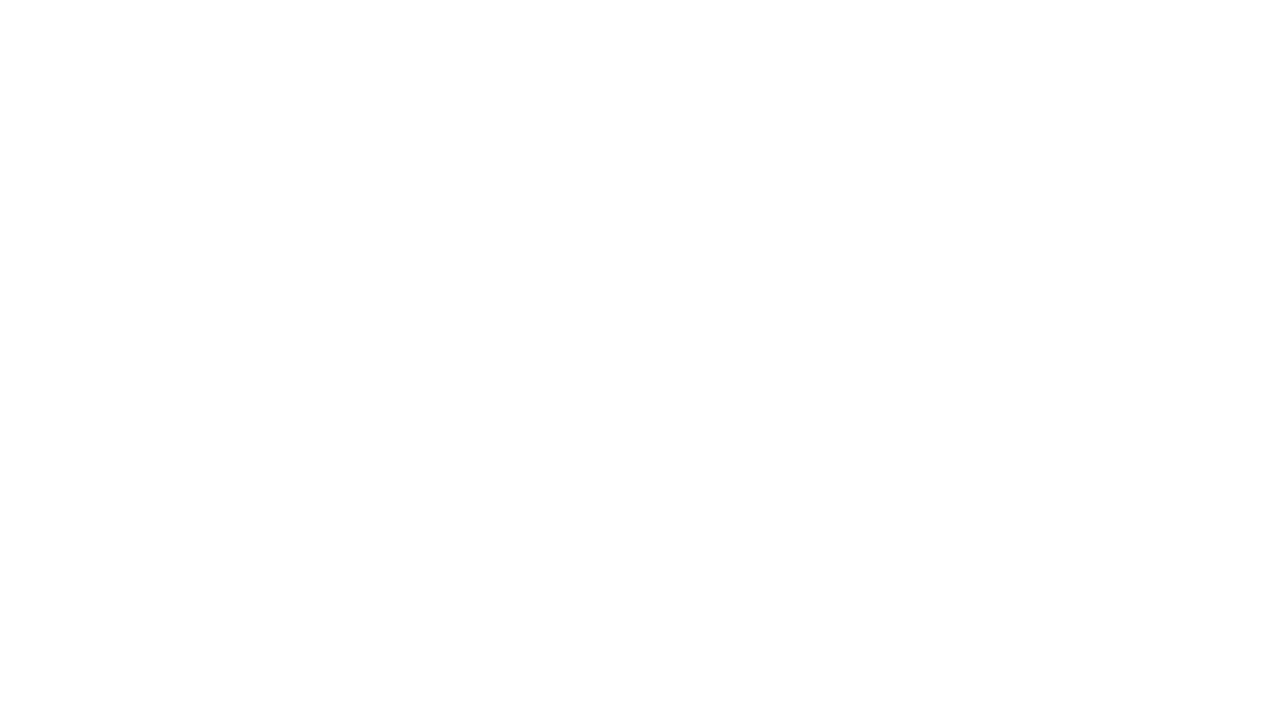